Waits for price to drop to $100, then books and solves a mathematical challenge by calculating and submitting the answer

Starting URL: http://suninjuly.github.io/explicit_wait2.html

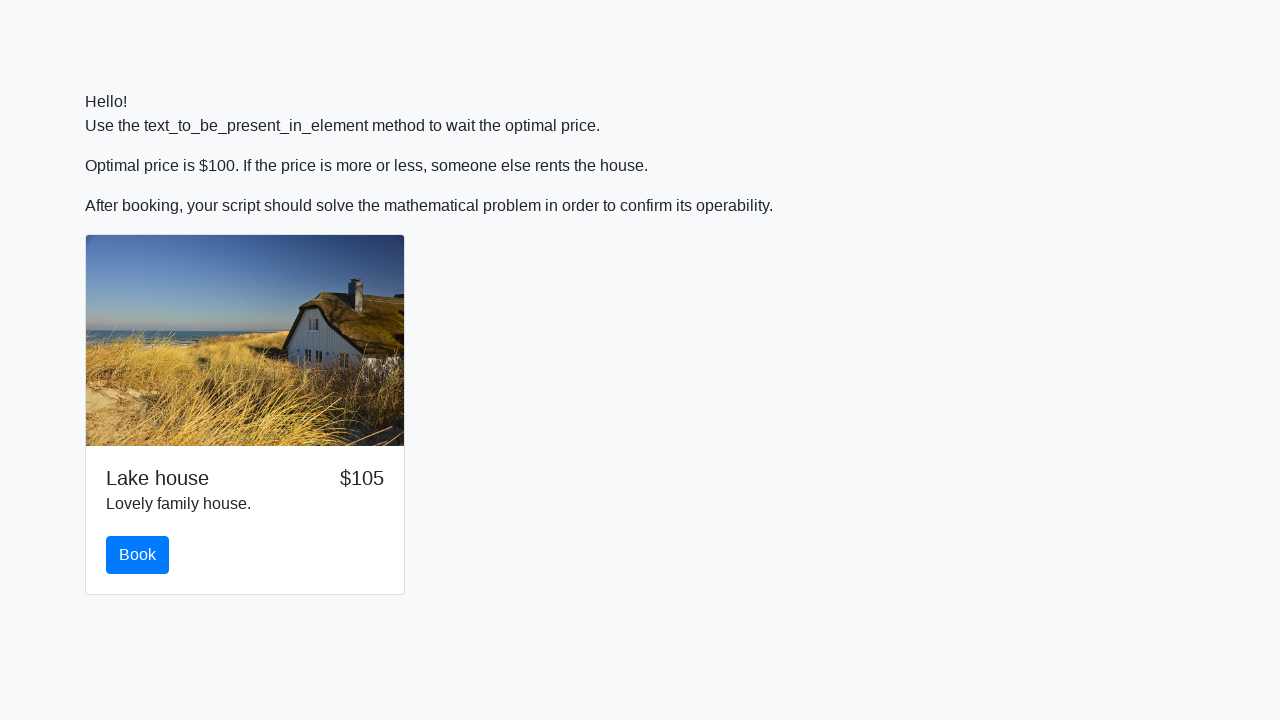

Waited for price to drop to $100
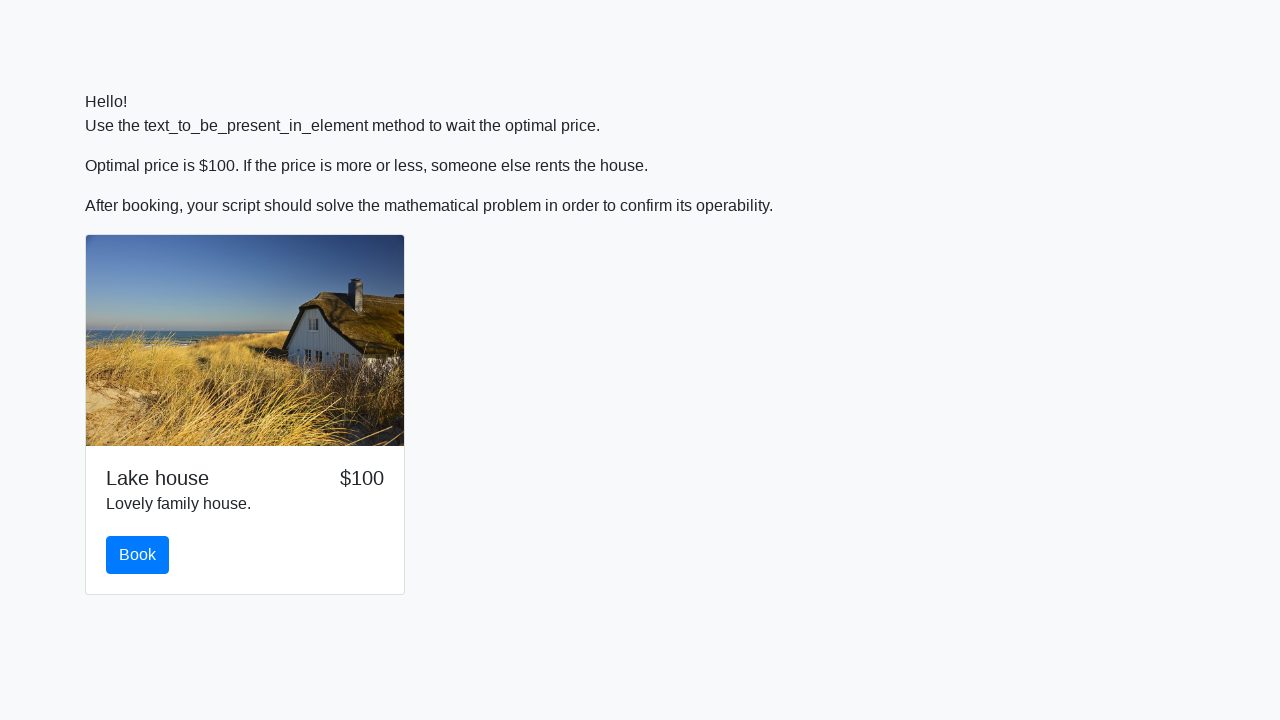

Clicked the book button at (138, 555) on #book
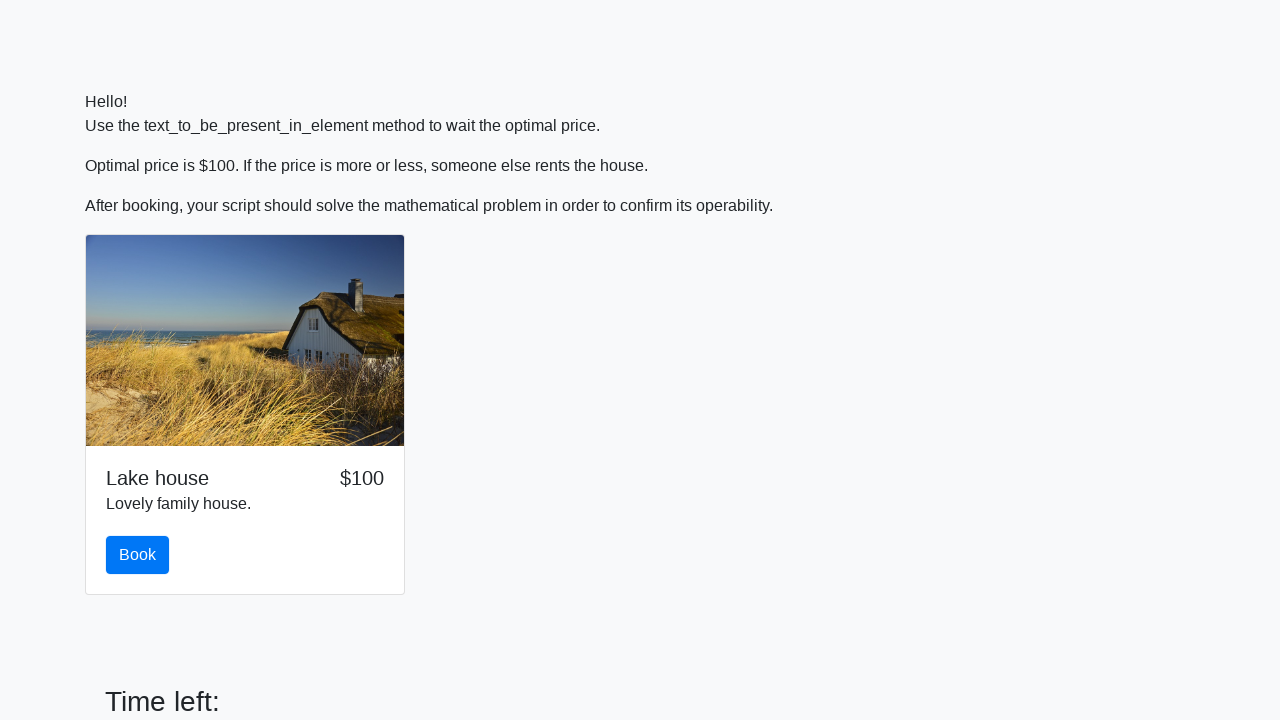

Scrolled down to see input field
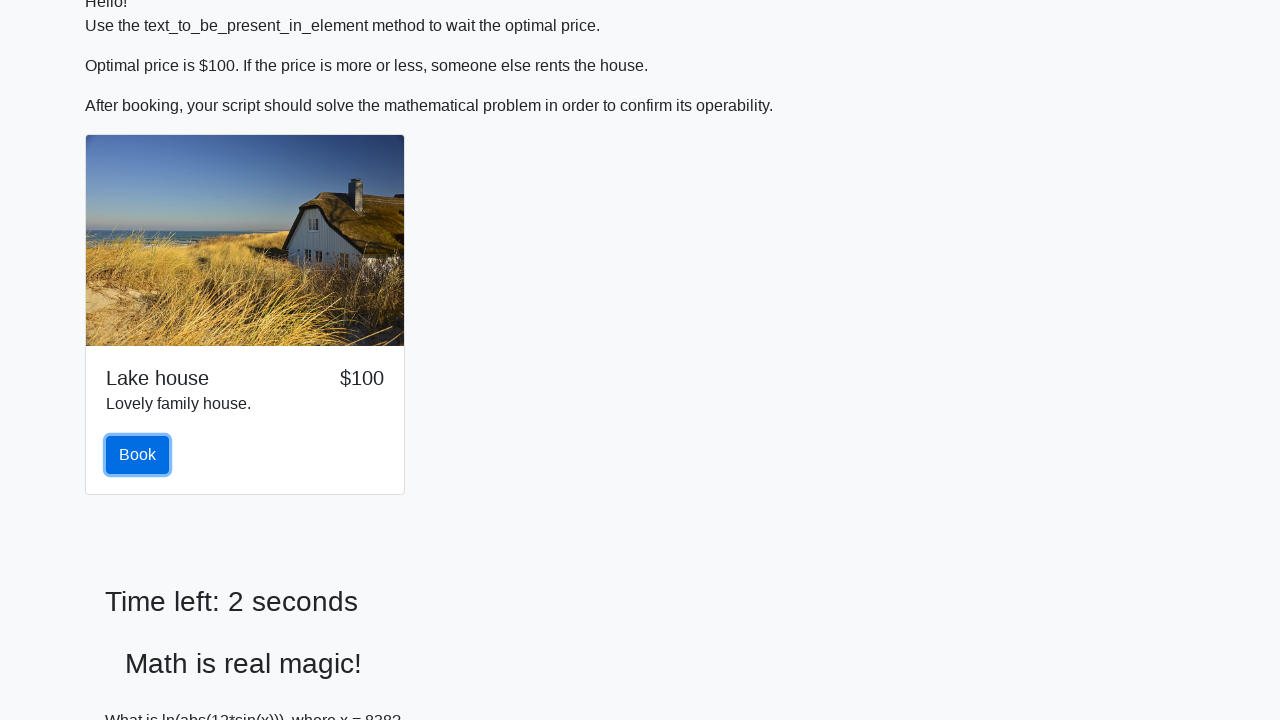

Retrieved input value: 838
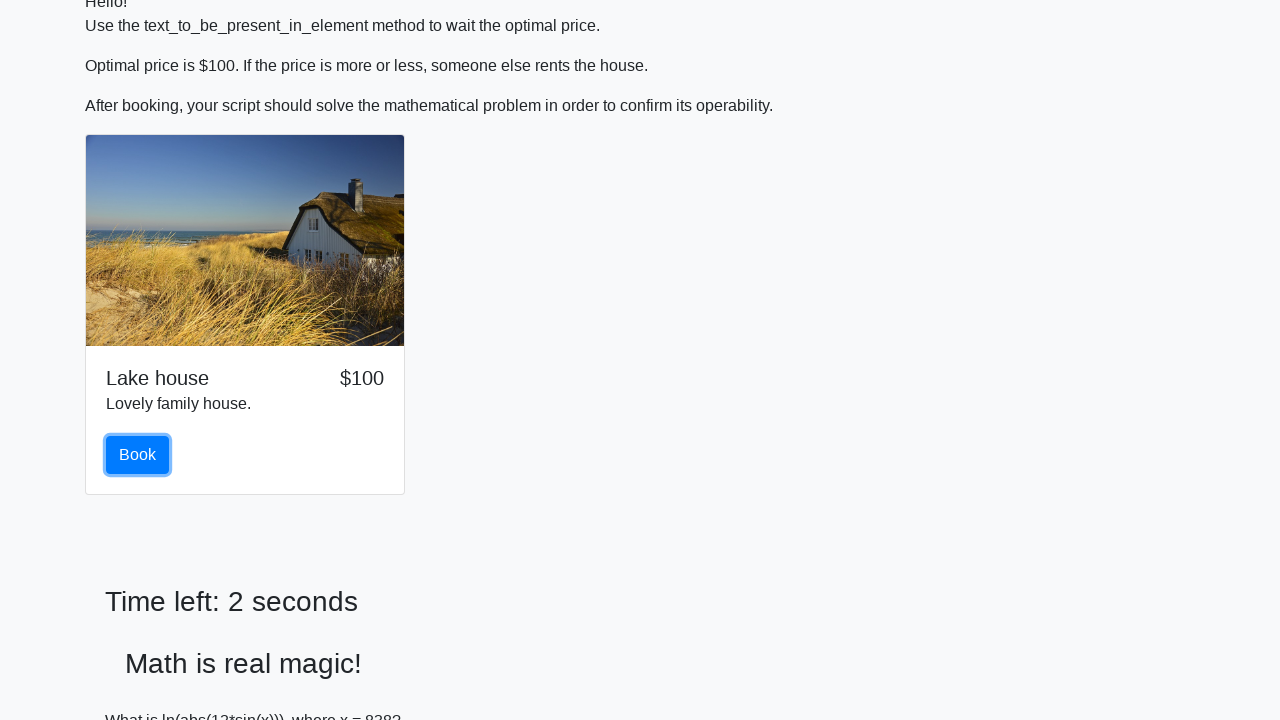

Calculated and filled answer field with: 2.157784870624669 on #answer
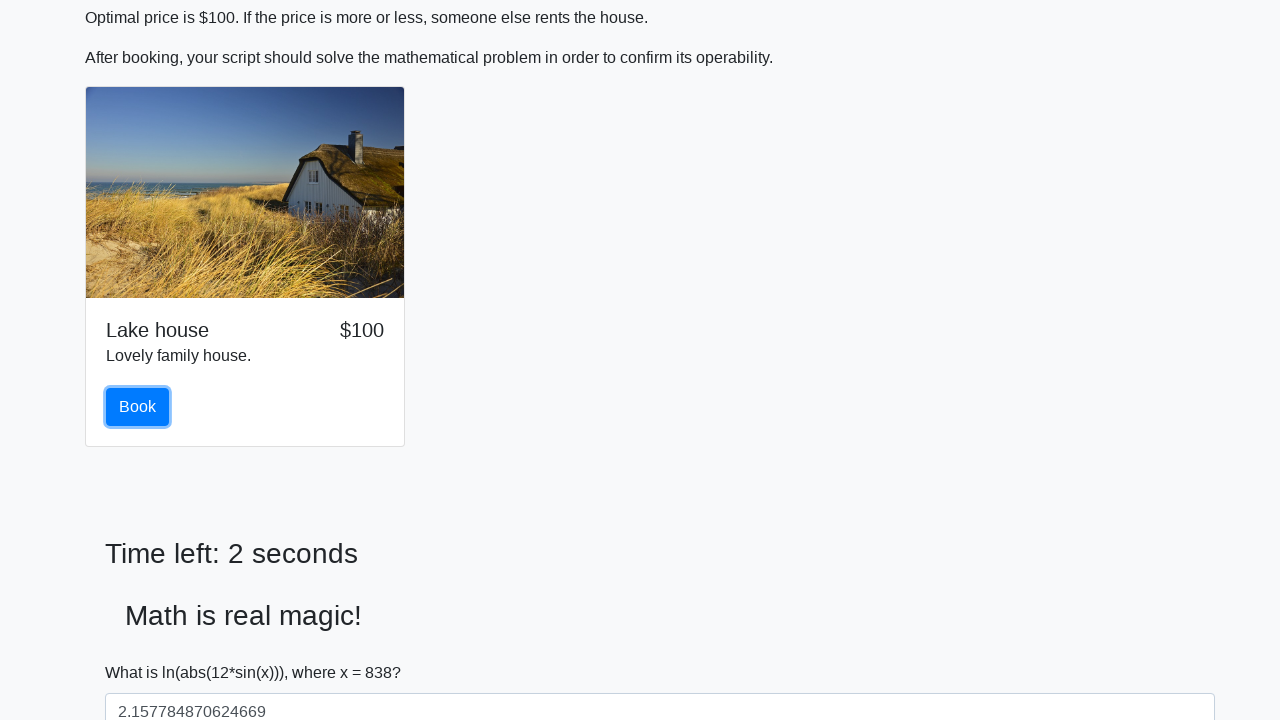

Clicked solve button to submit mathematical challenge answer at (143, 651) on #solve
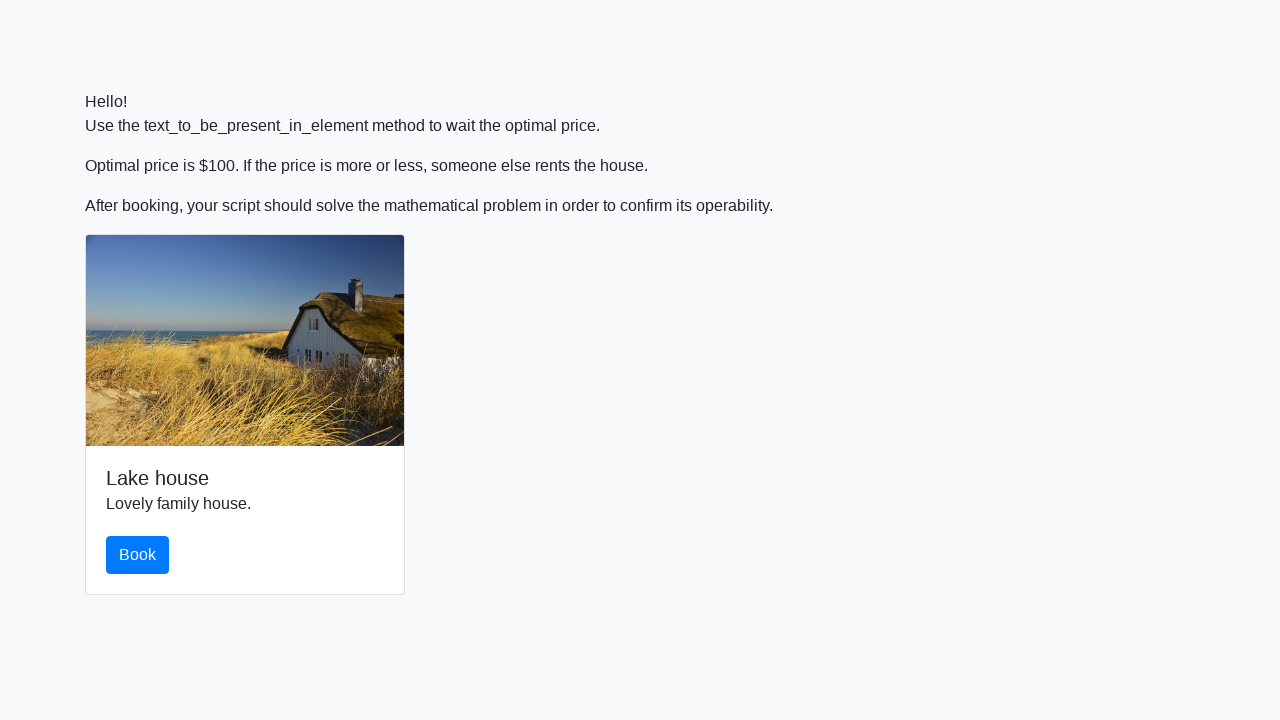

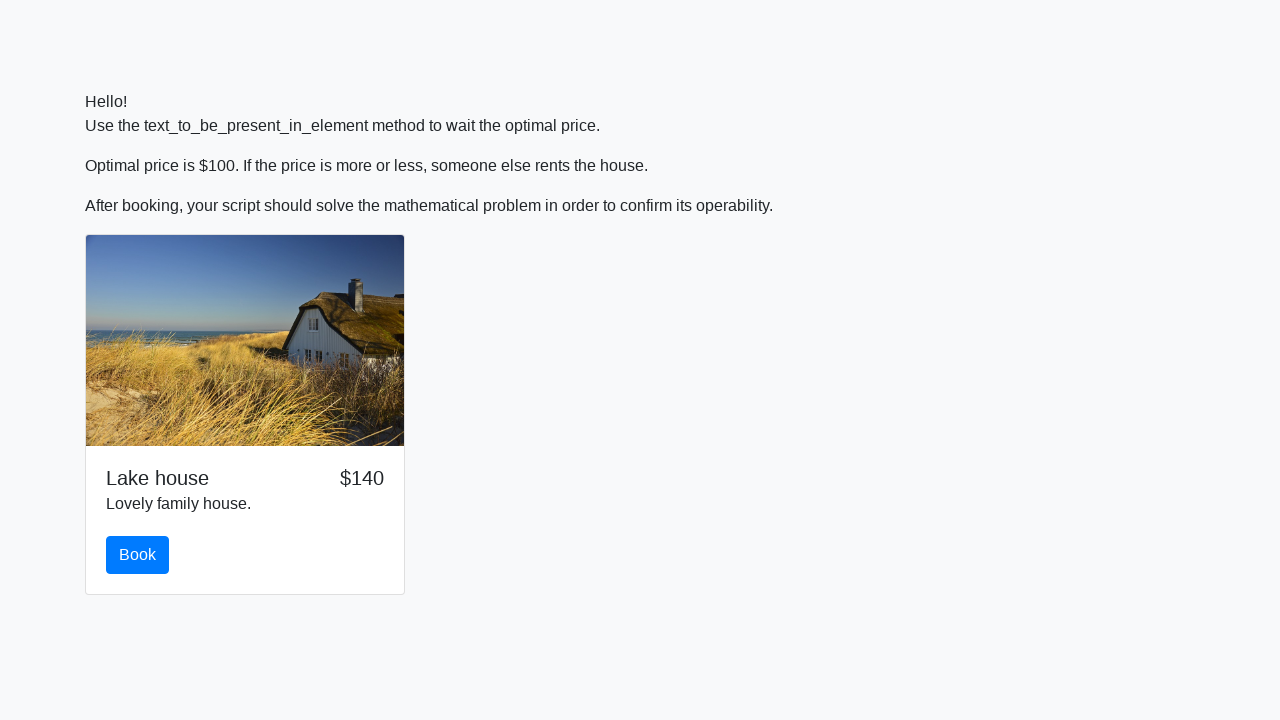